Tests login error message when valid username is provided with invalid password

Starting URL: http://the-internet.herokuapp.com/login

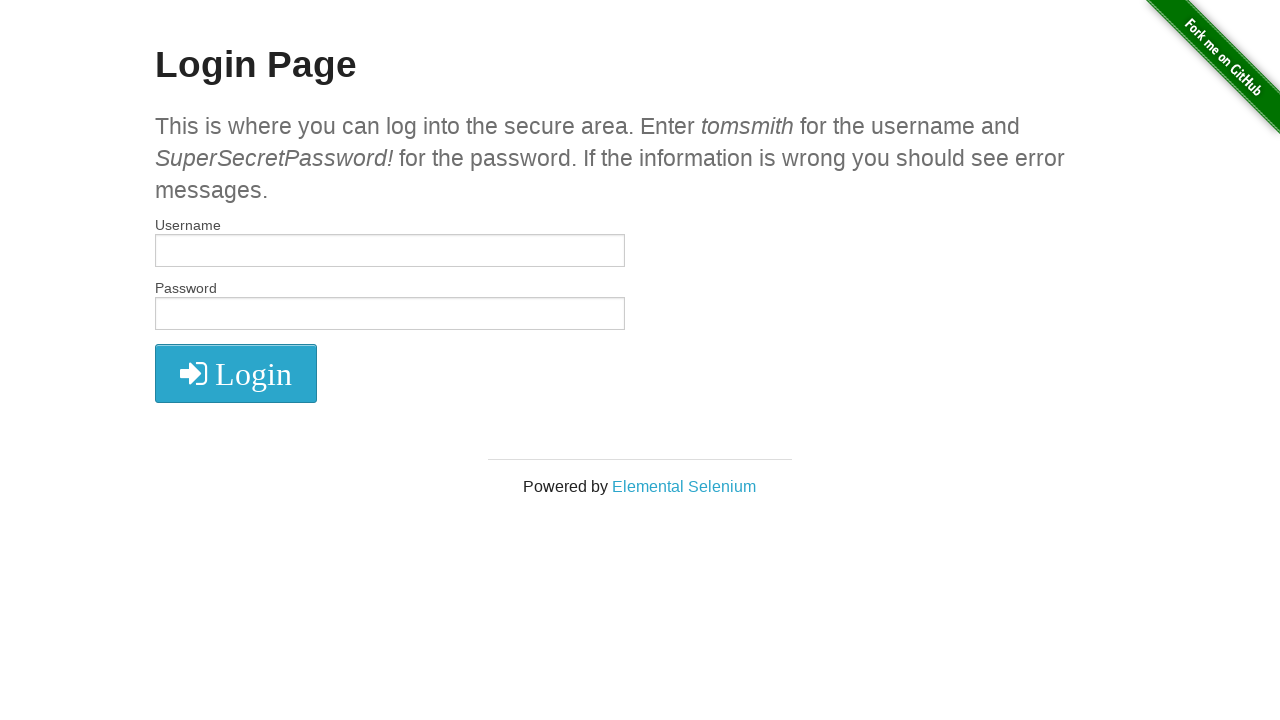

Filled username field with 'tomsmith' on #username
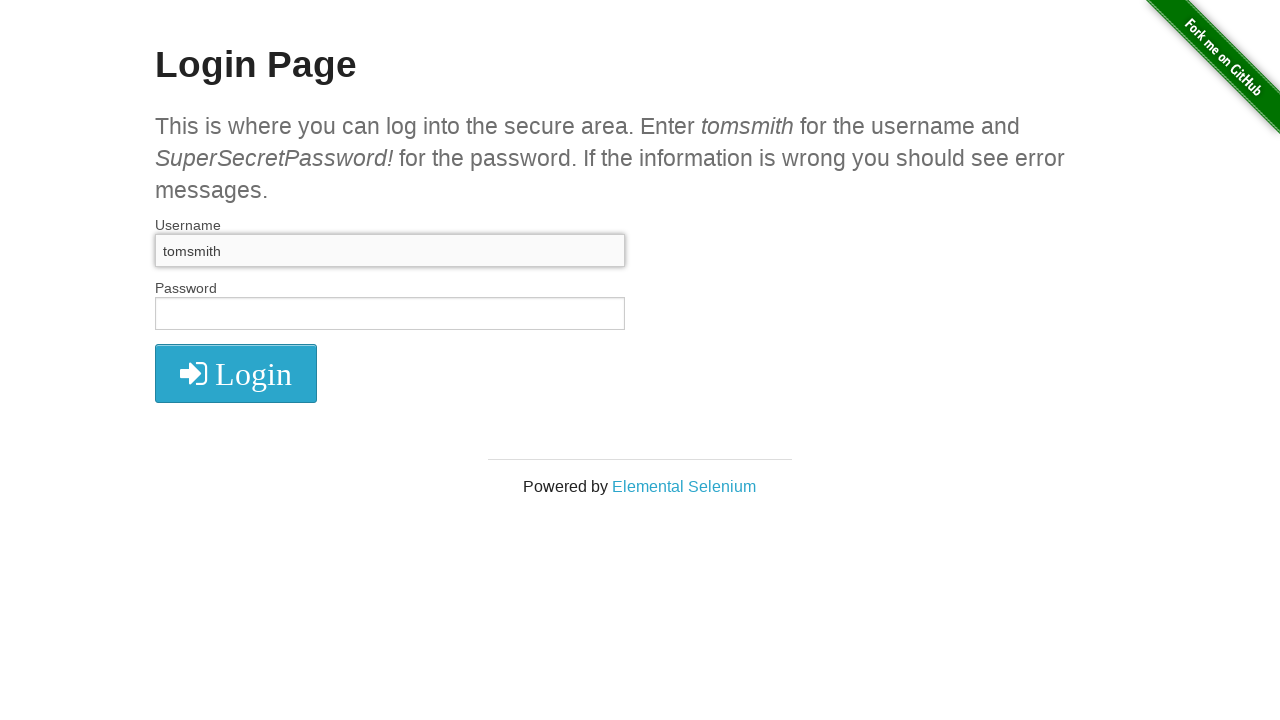

Filled password field with 'SuperSecretPassword' on input[name='password']
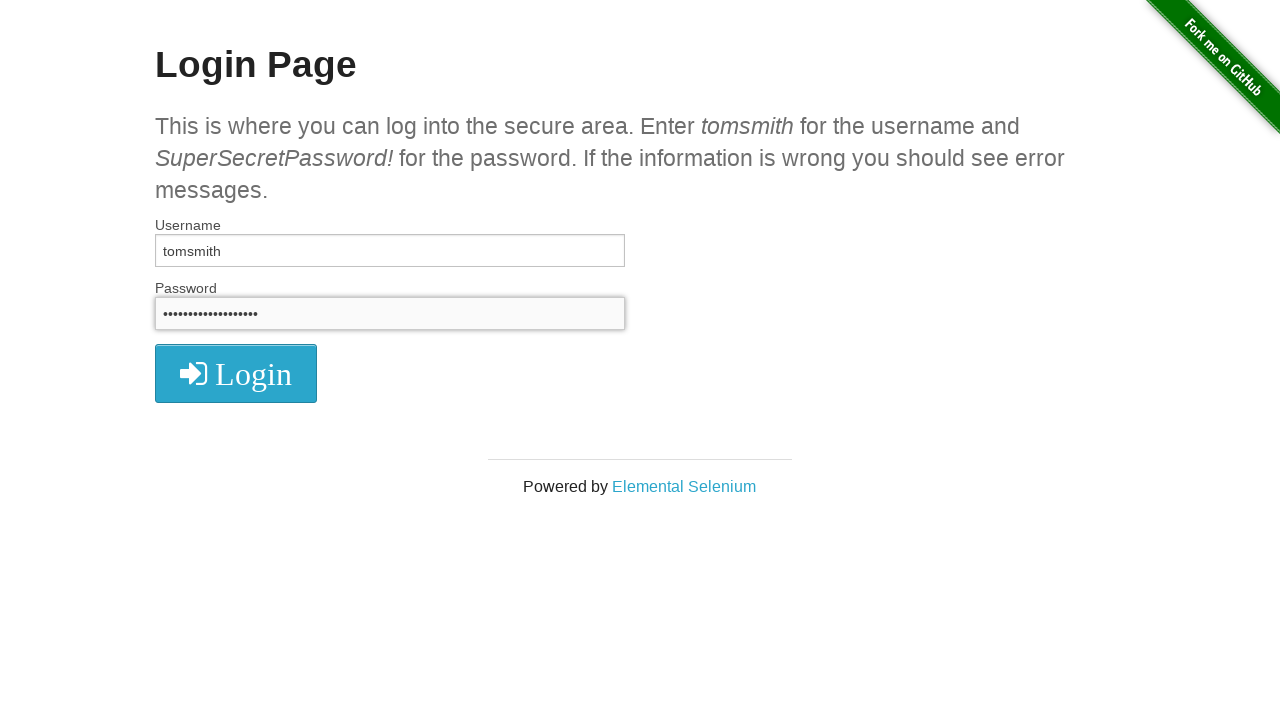

Clicked login button at (236, 374) on xpath=//i[@class='fa fa-2x fa-sign-in']
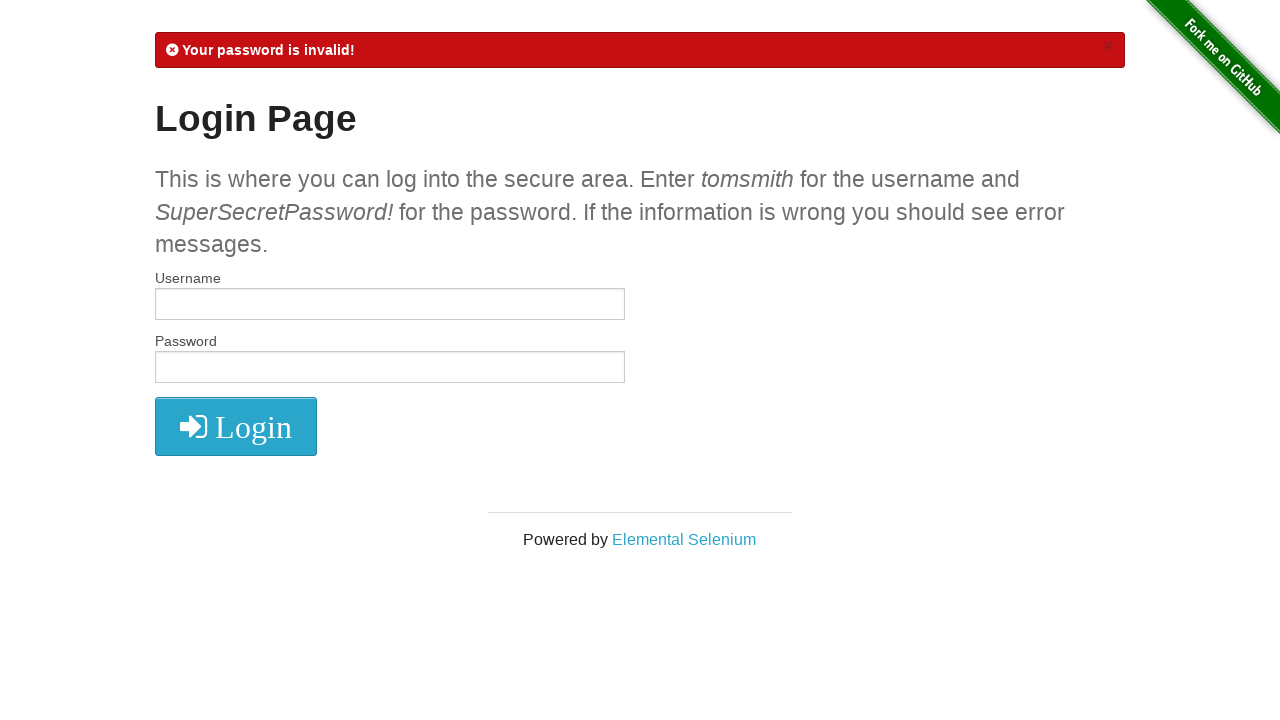

Error message appeared
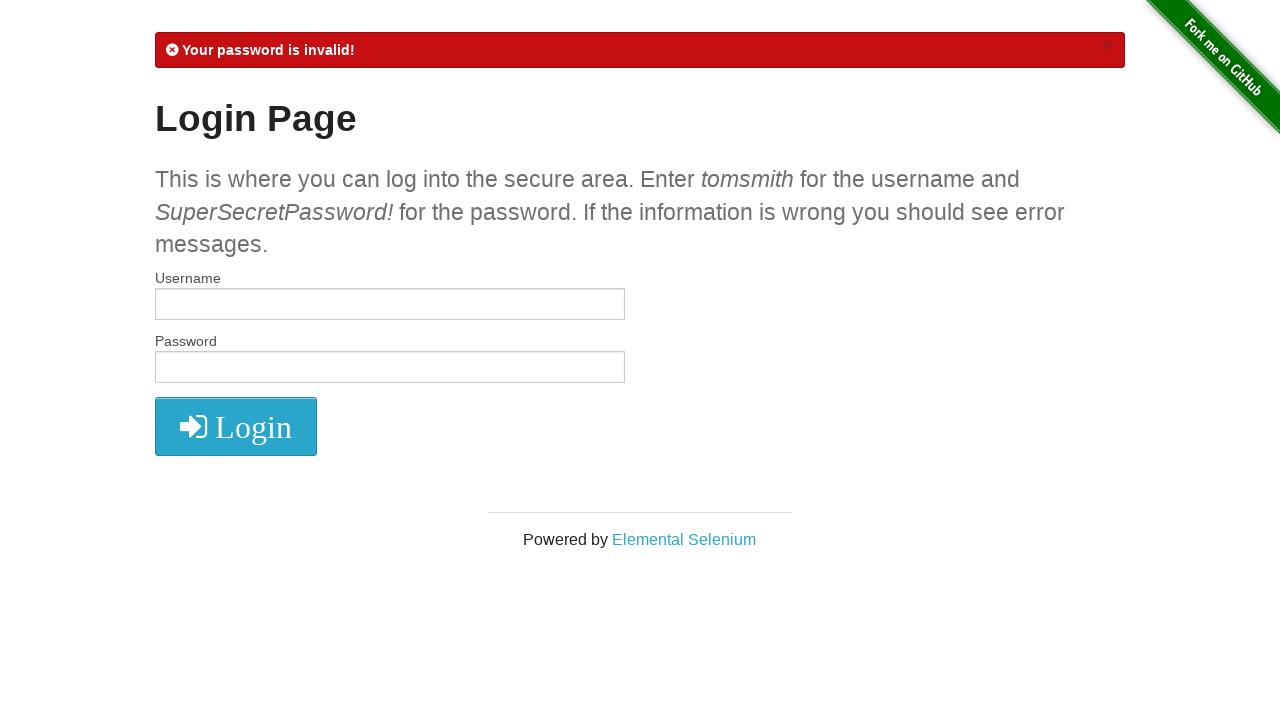

Retrieved error message text content
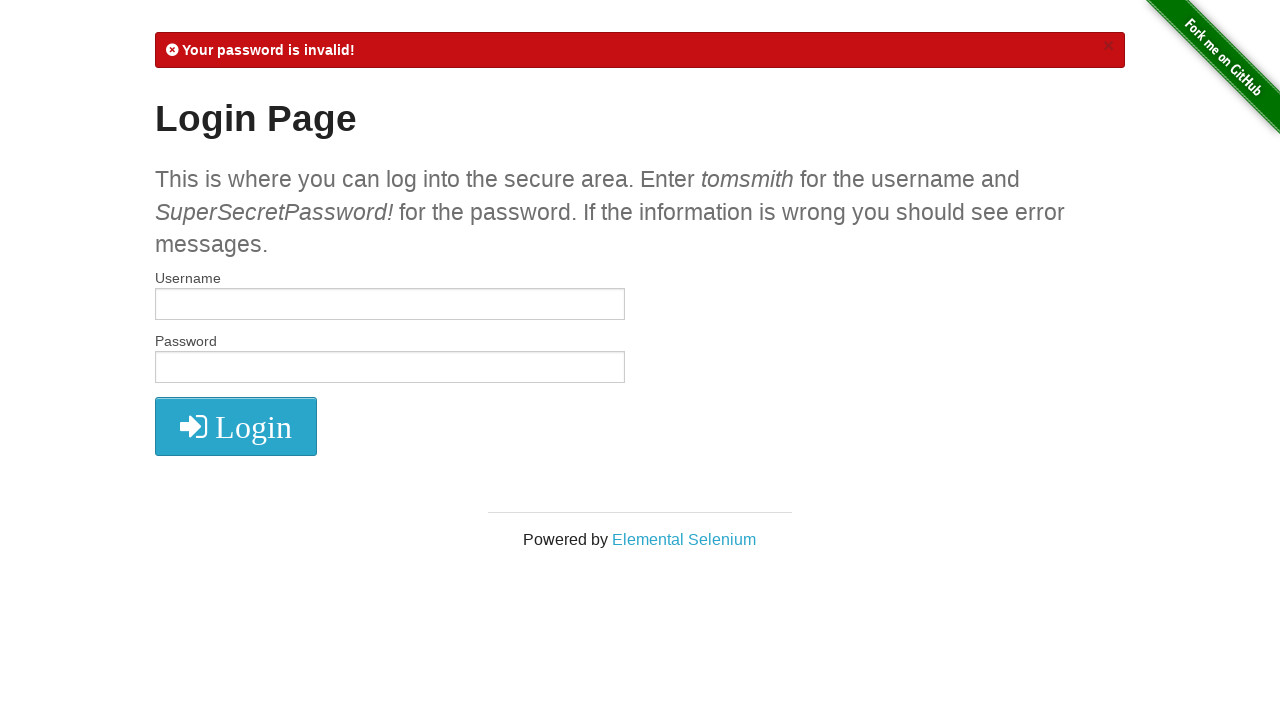

Verified error message contains 'Your password is invalid!'
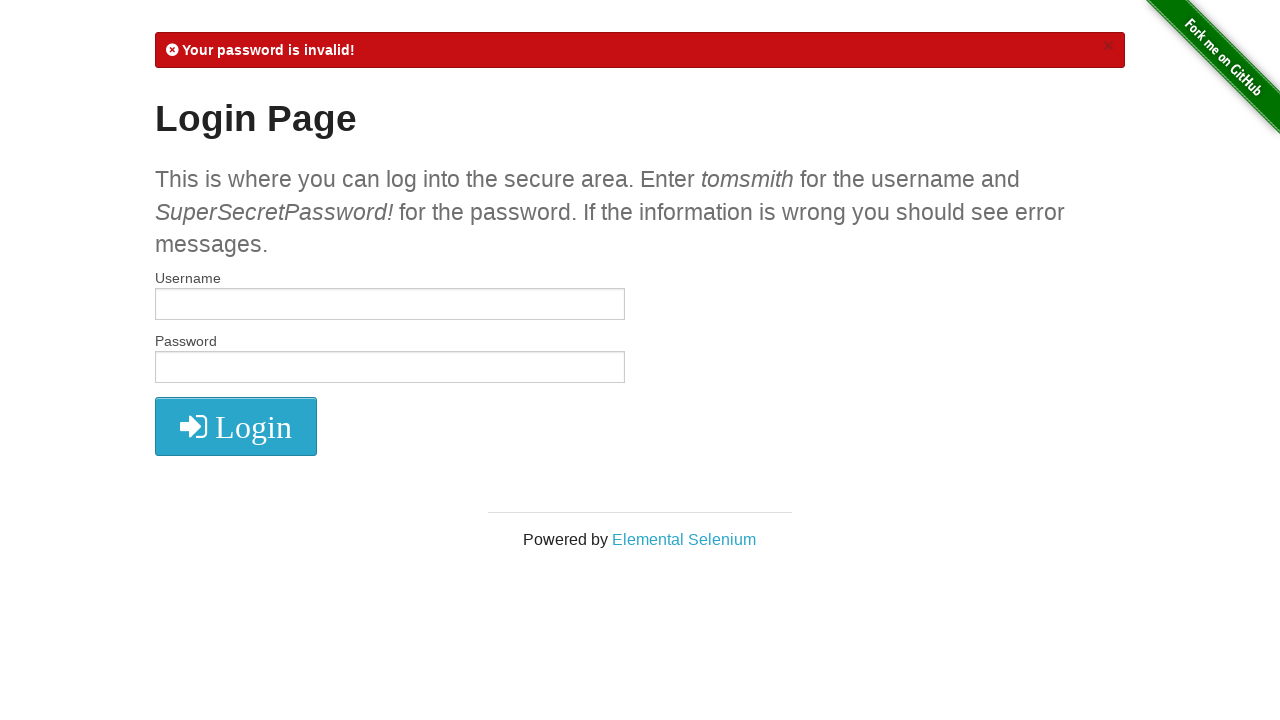

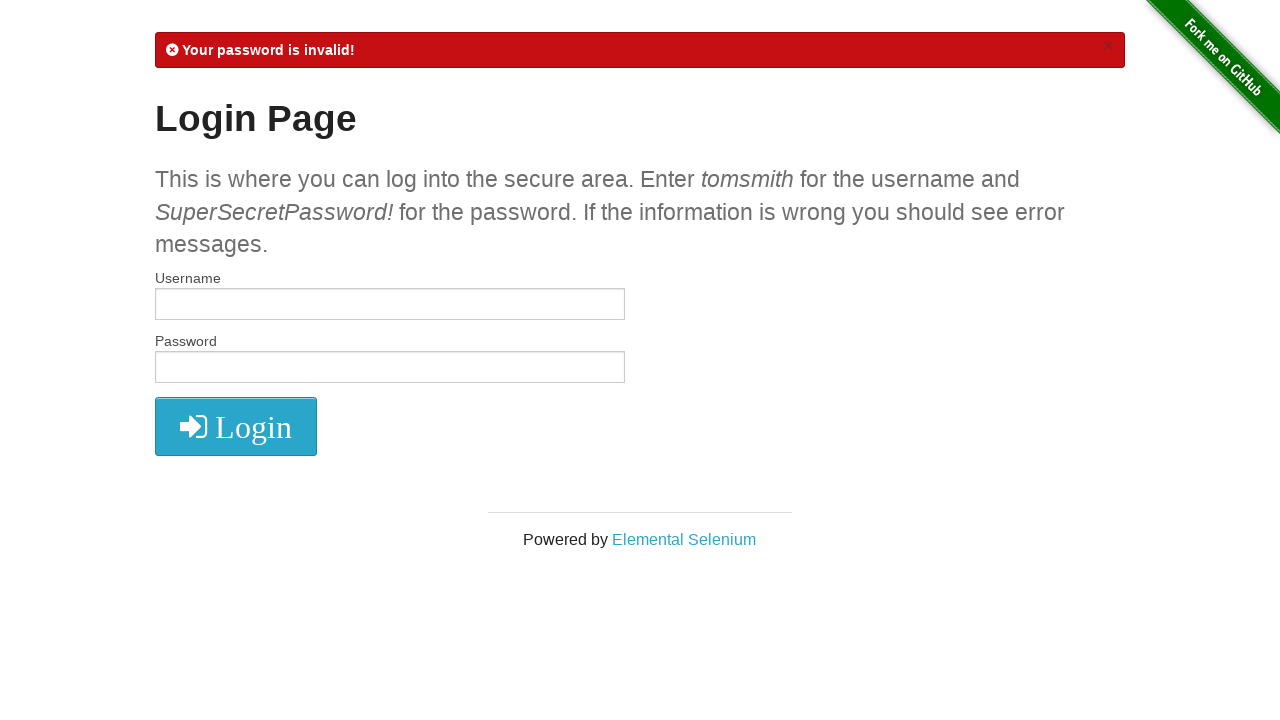